Navigates to a demo application, clicks on UI Testing Concepts, then navigates to the Check Box section and clicks the first checkbox

Starting URL: https://demoapps.qspiders.com/

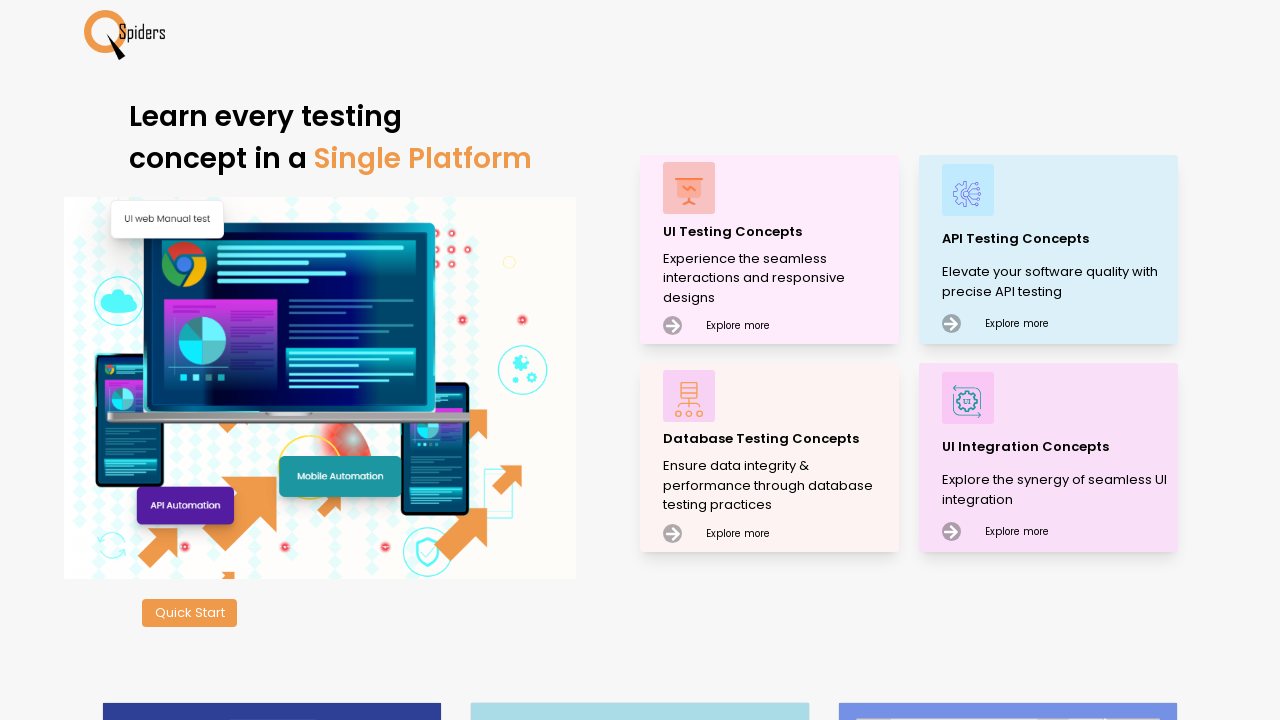

Navigated to demo application at https://demoapps.qspiders.com/
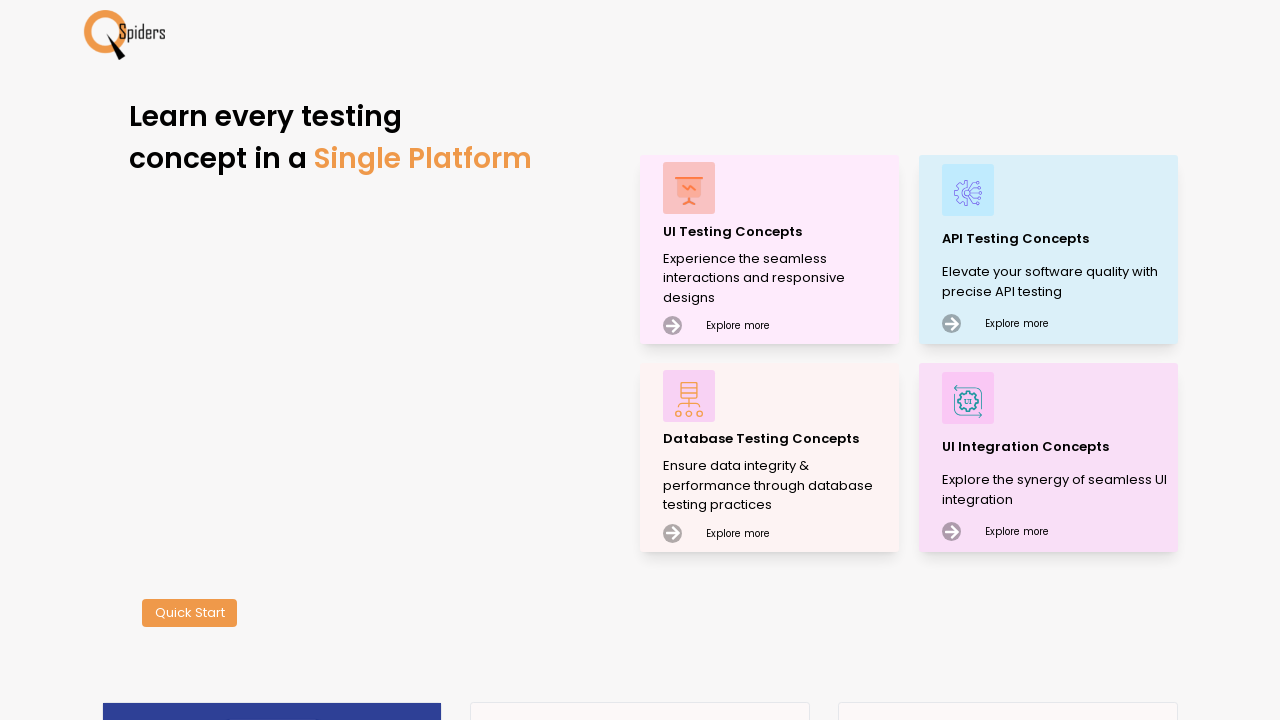

Clicked on UI Testing Concepts at (778, 232) on text='UI Testing Concepts'
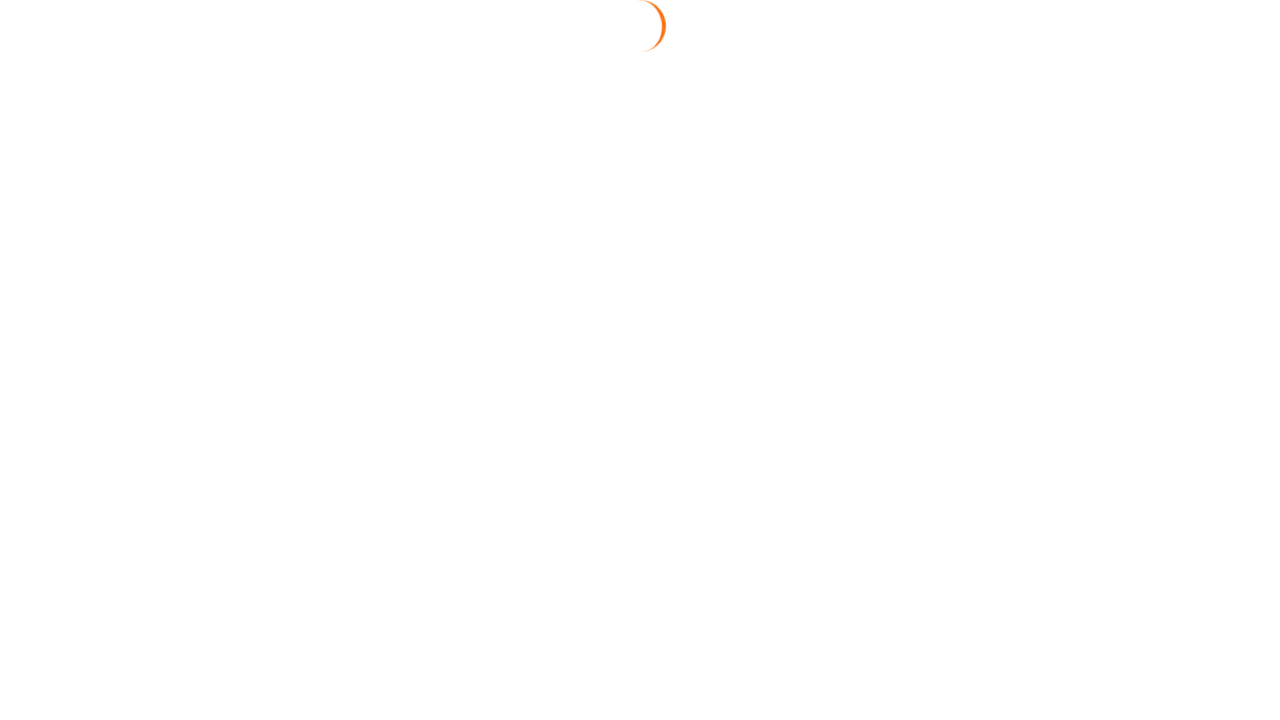

Navigated to Check Box section at (52, 236) on text='Check Box'
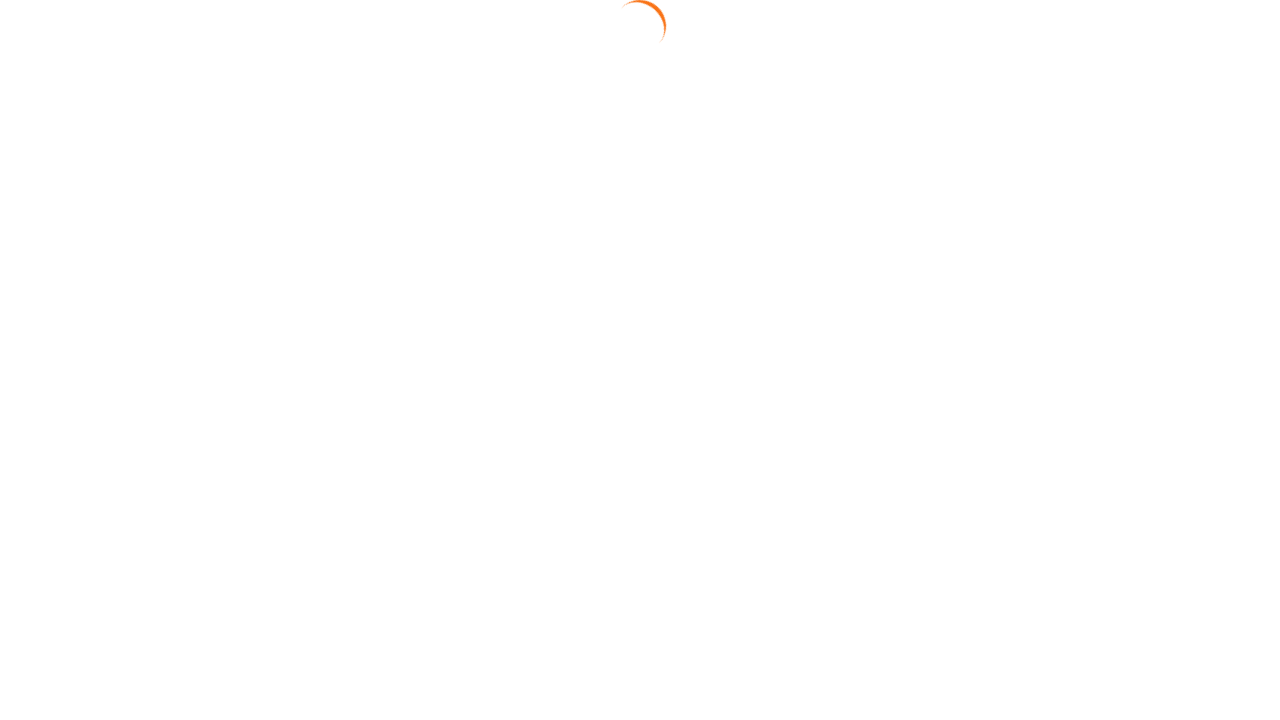

Clicked the first checkbox at (494, 207) on (//input[@type='checkbox'])[1]
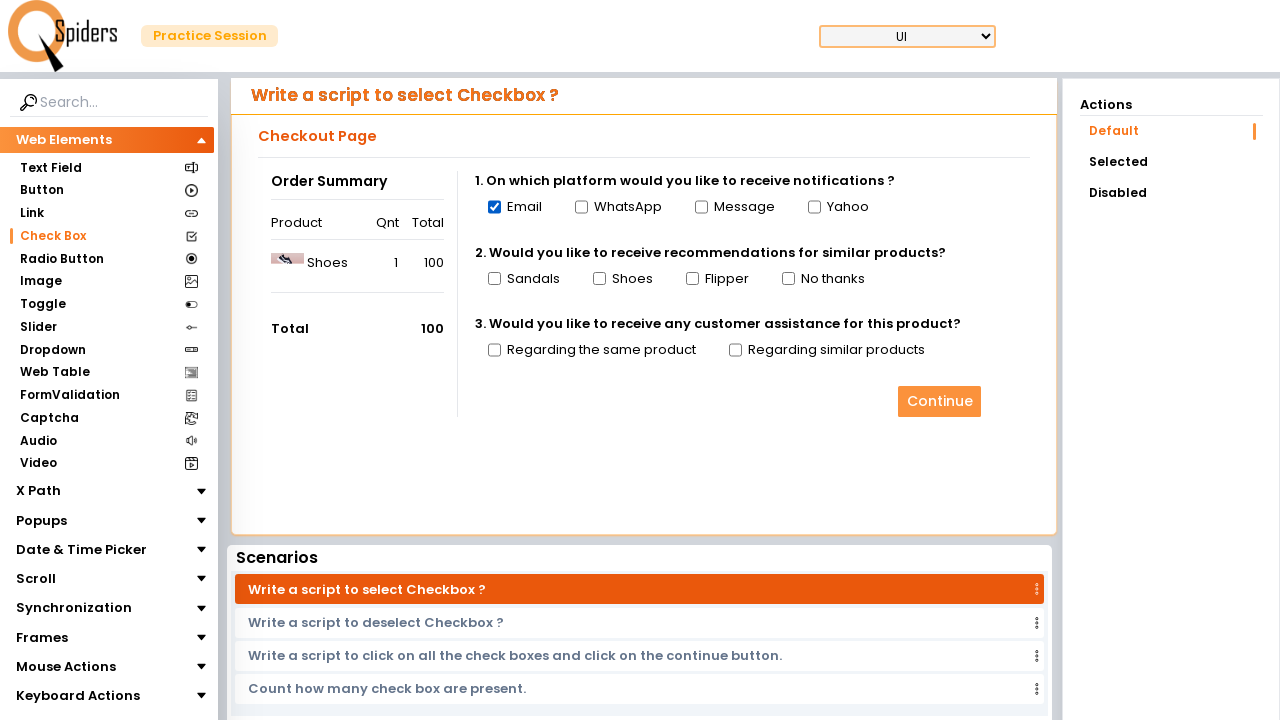

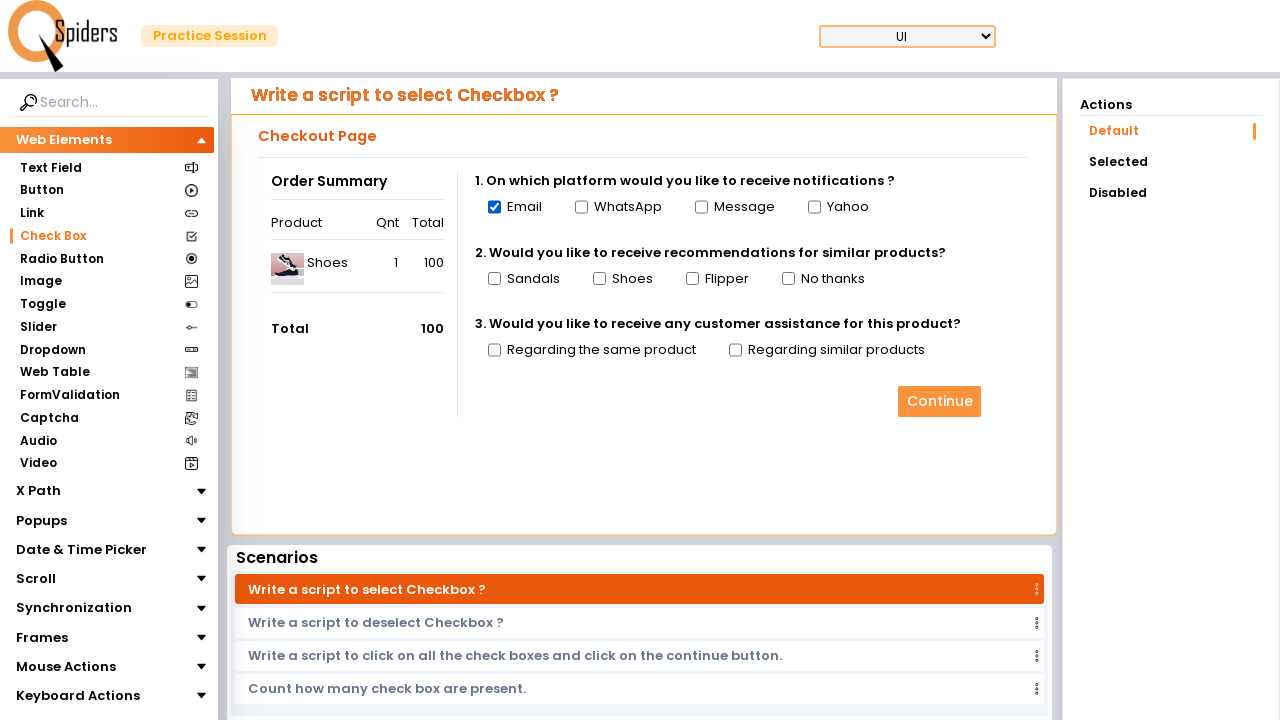